Tests loading green button with explicit wait, clicking start and using explicit waits to verify loading states transition correctly

Starting URL: https://kristinek.github.io/site/examples/loading_color

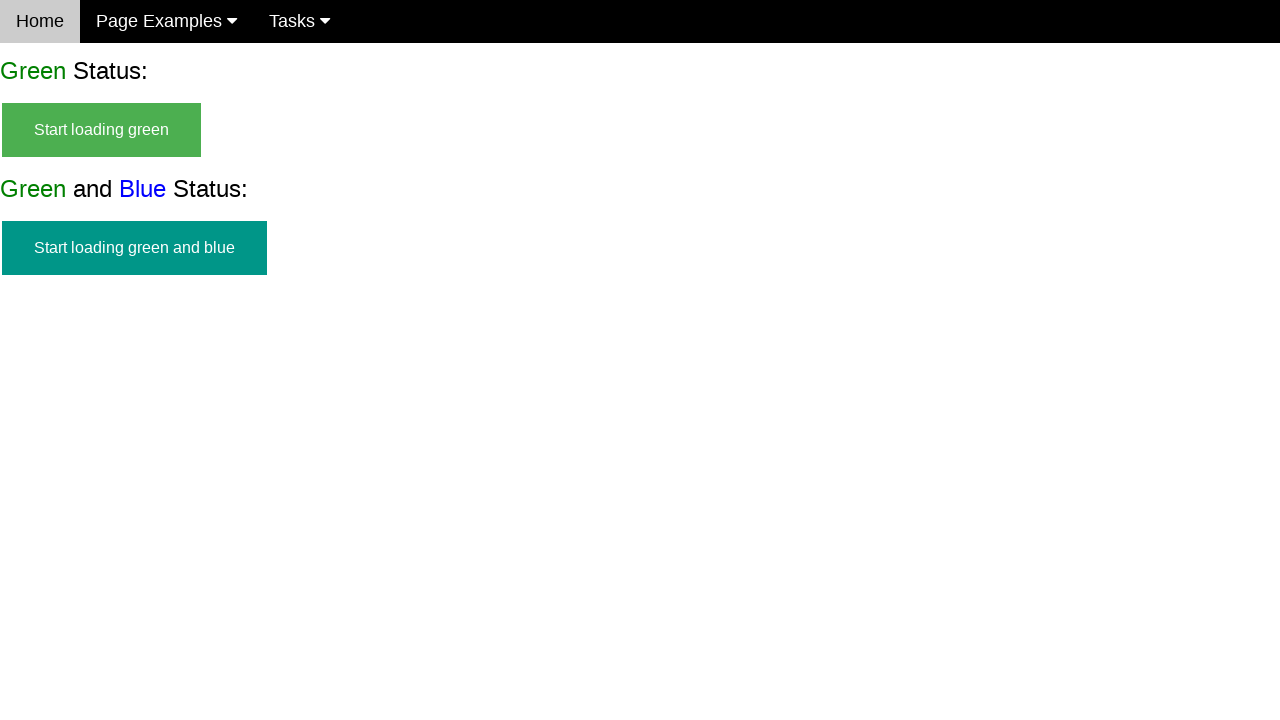

Clicked start green button to initiate loading at (102, 130) on #start_green
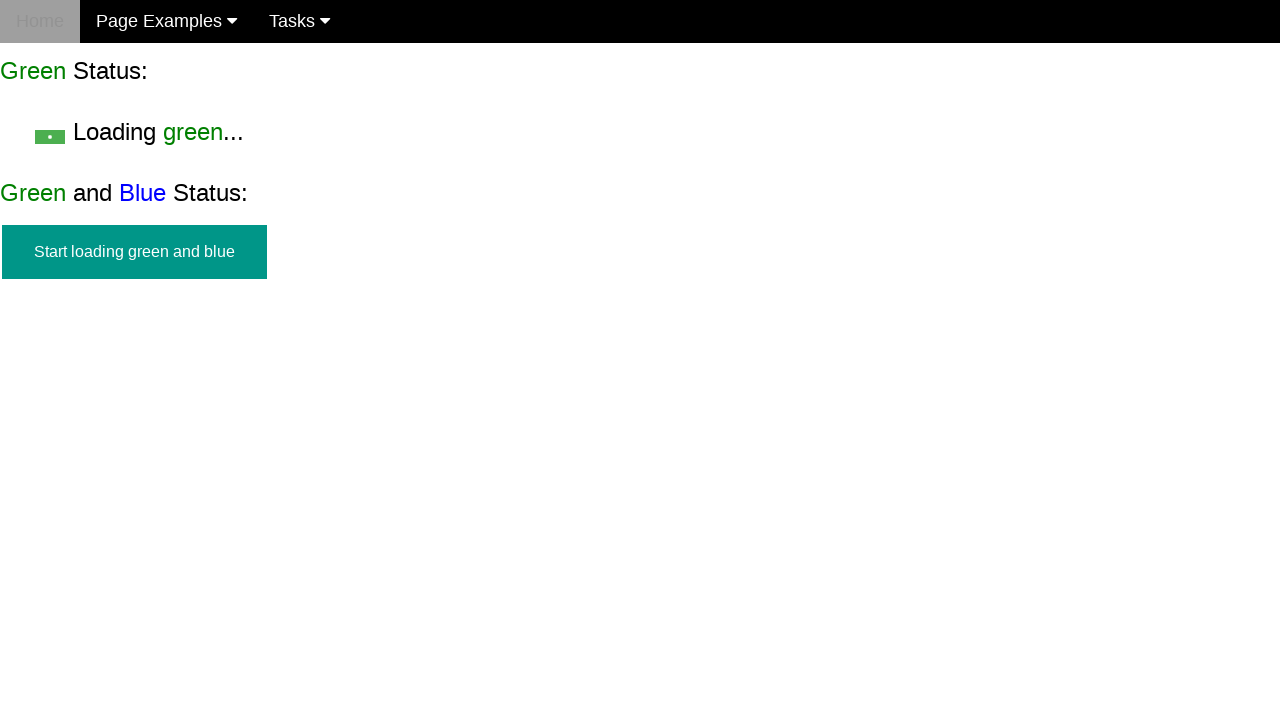

Verified start green button is hidden
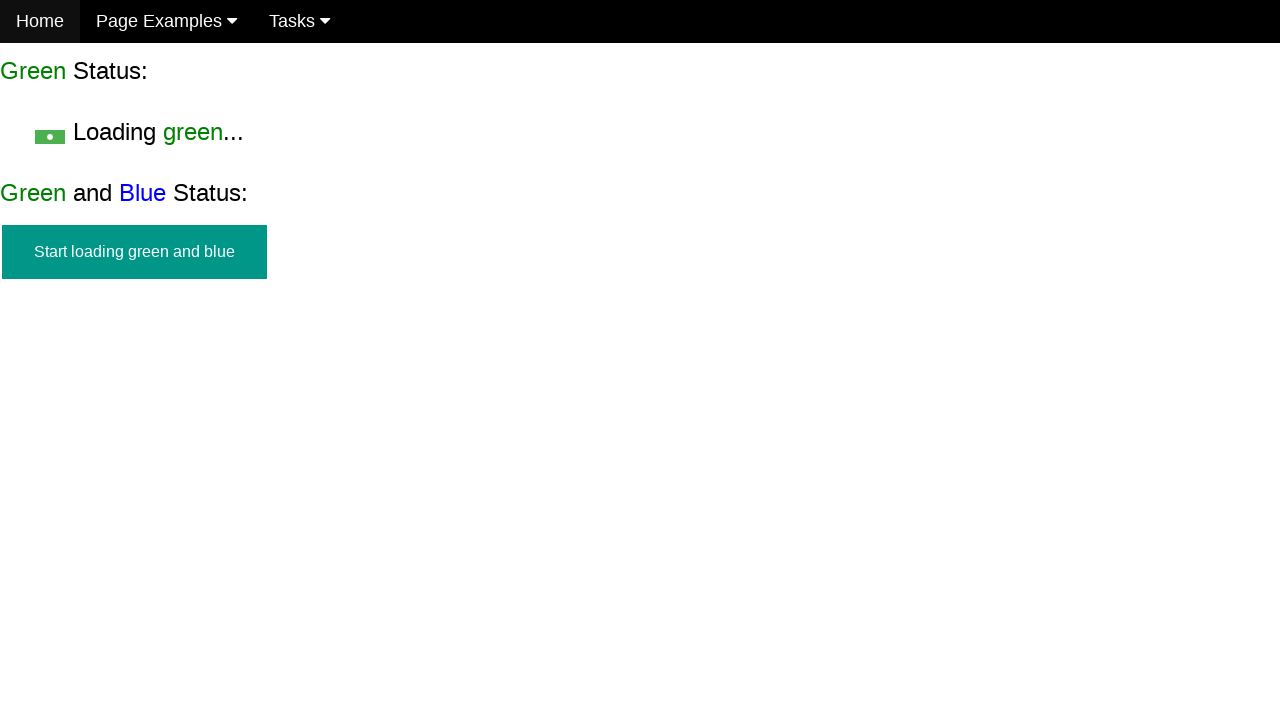

Verified loading green text is visible
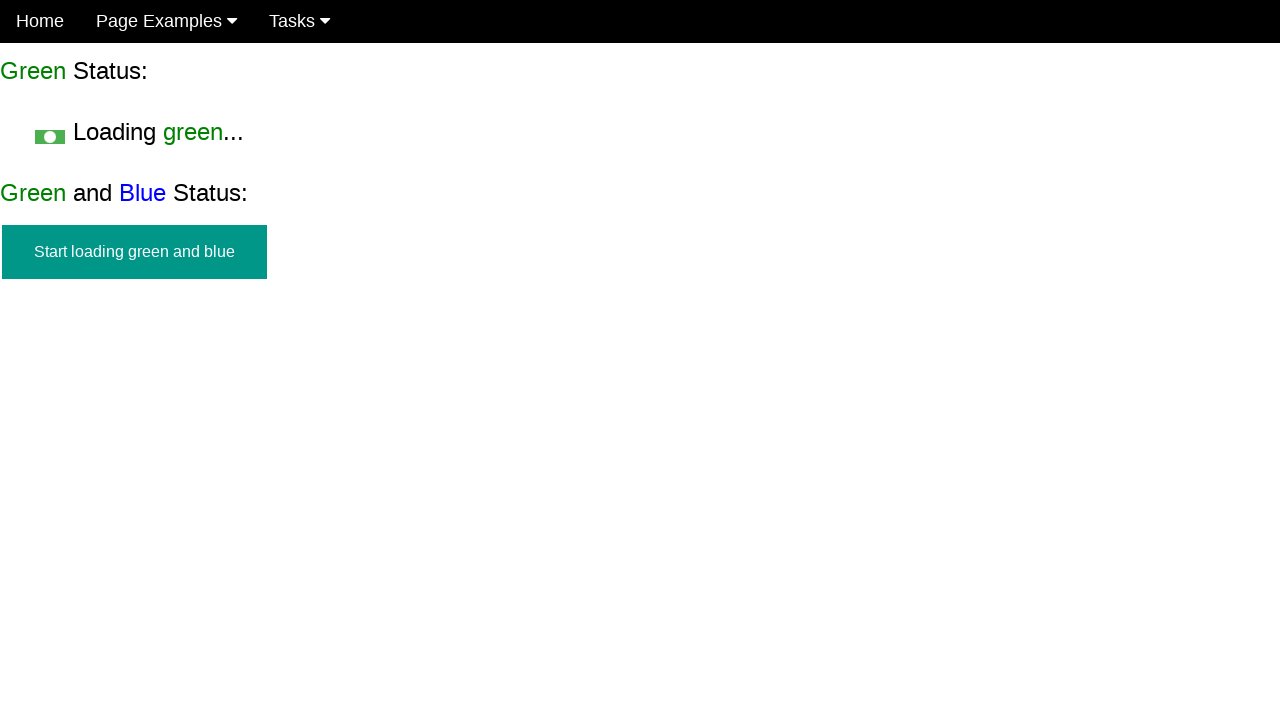

Waited for finish green element to appear
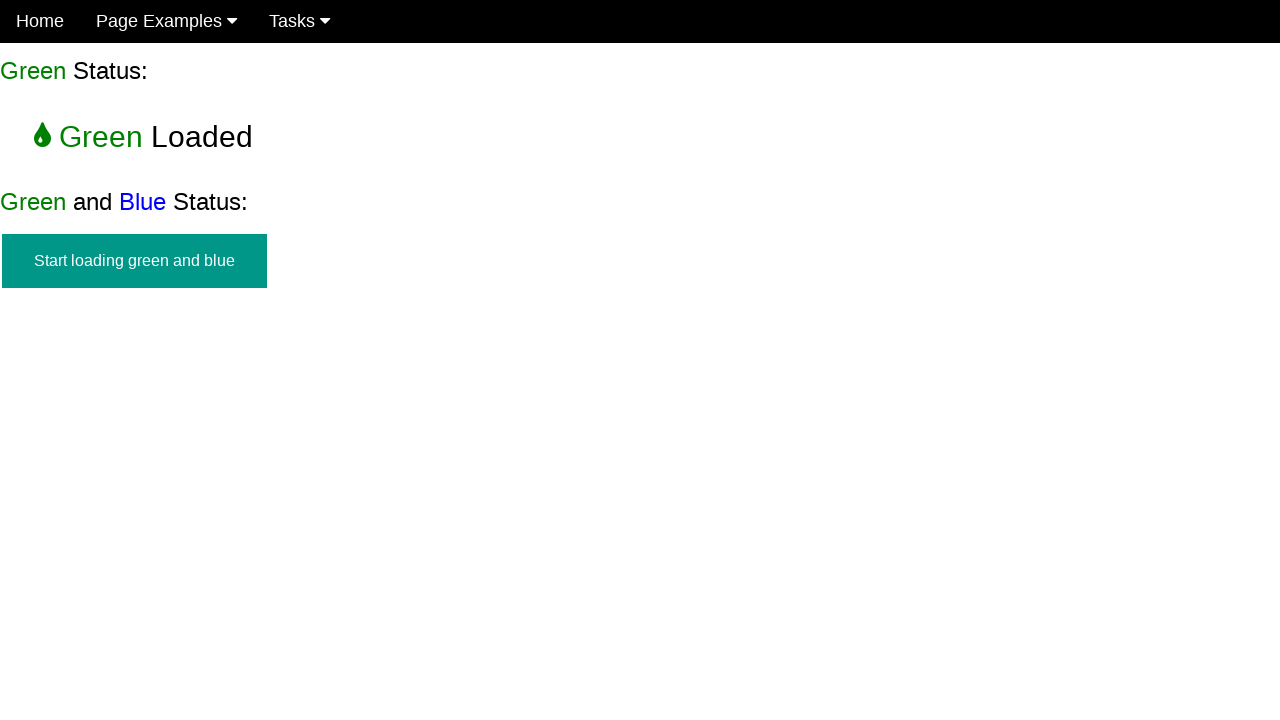

Verified loading green text is hidden
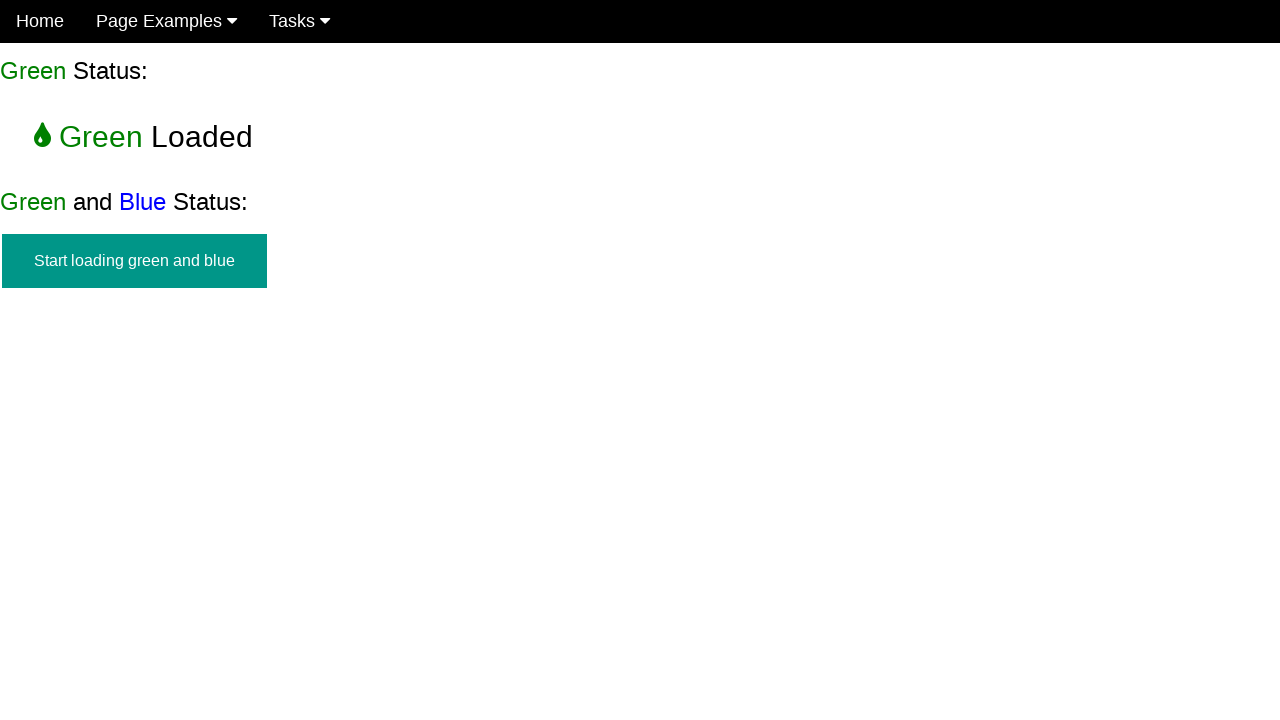

Verified start green button remains hidden
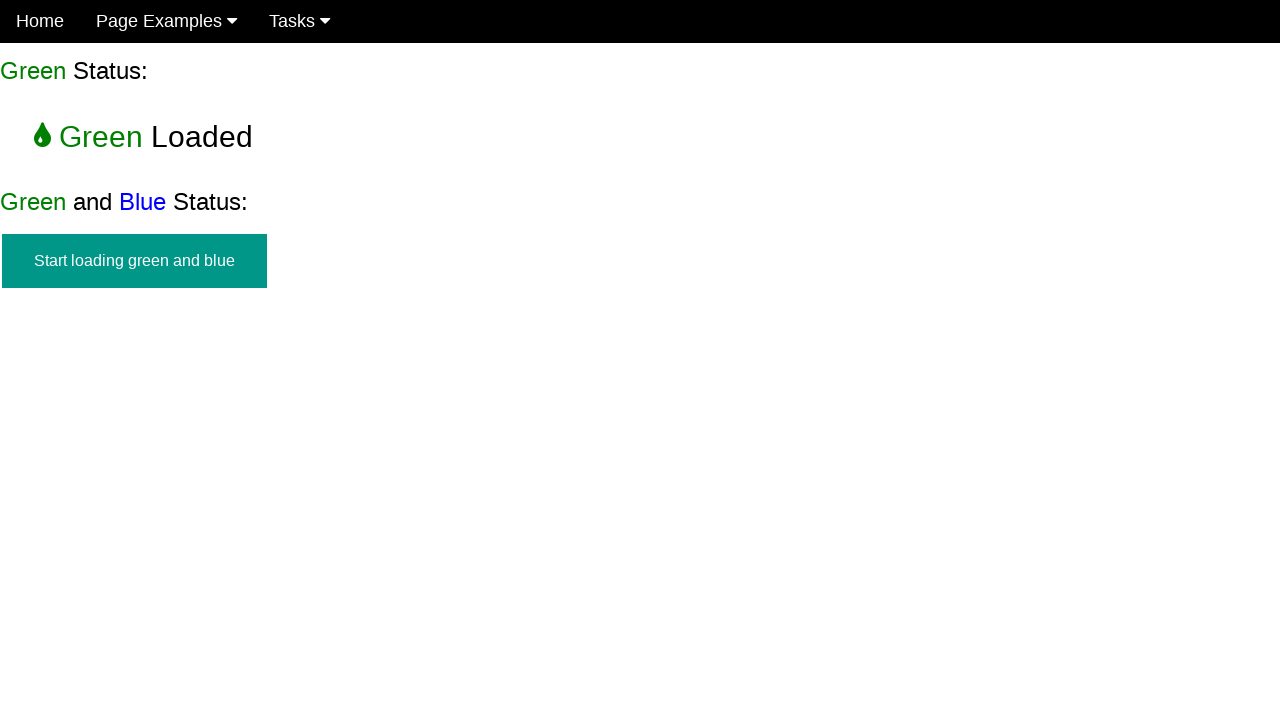

Verified finish green element is visible
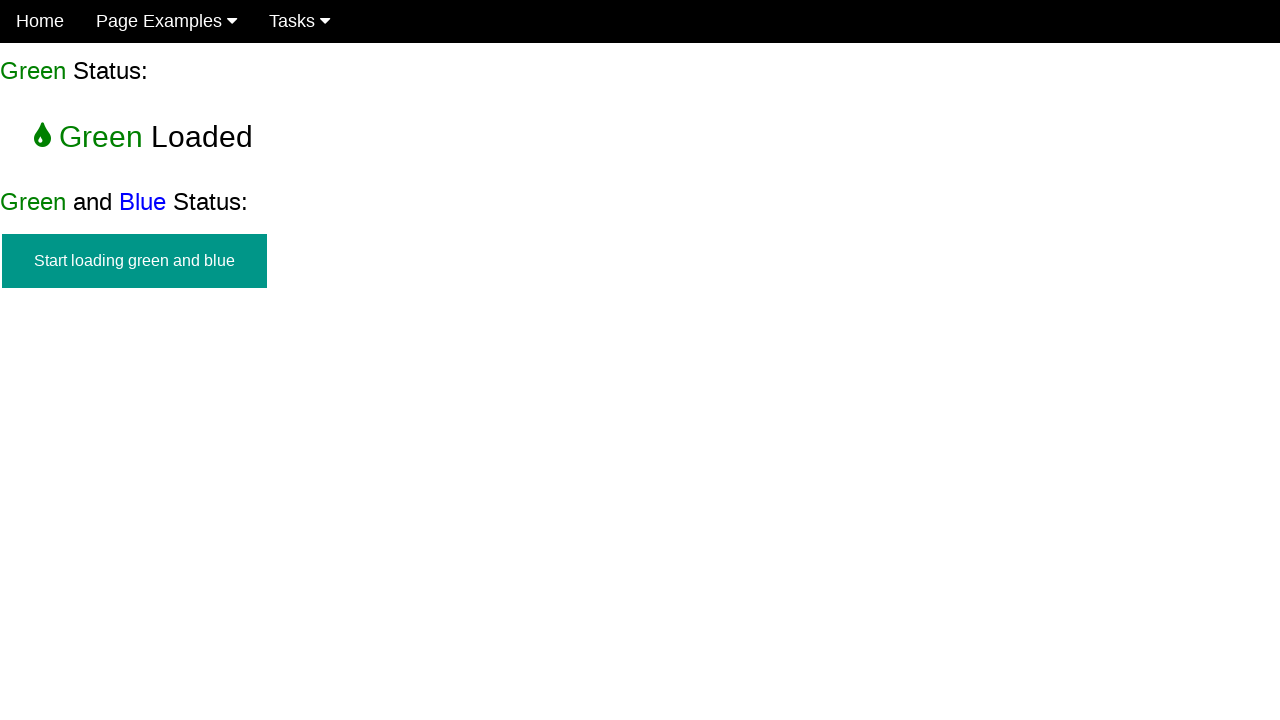

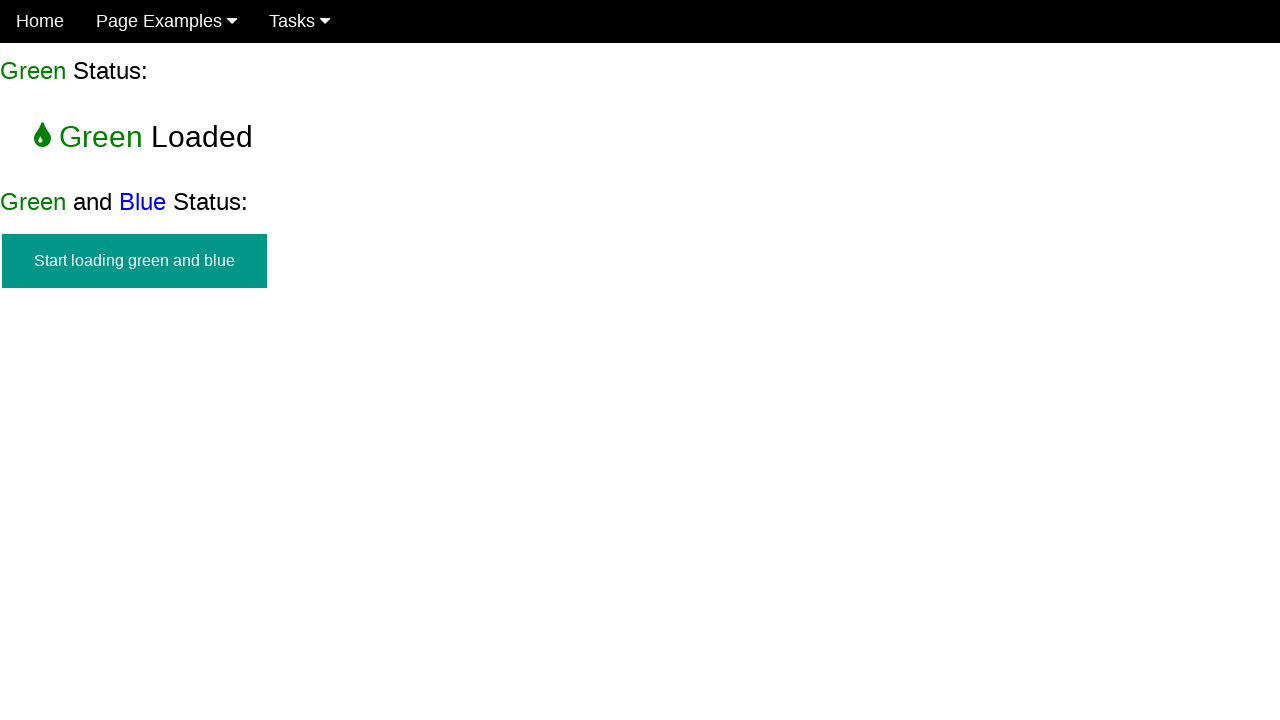